Tests navigation to jQueryUI website and clicks on the "Draggable" link to access the draggable demo page

Starting URL: http://jqueryui.com/

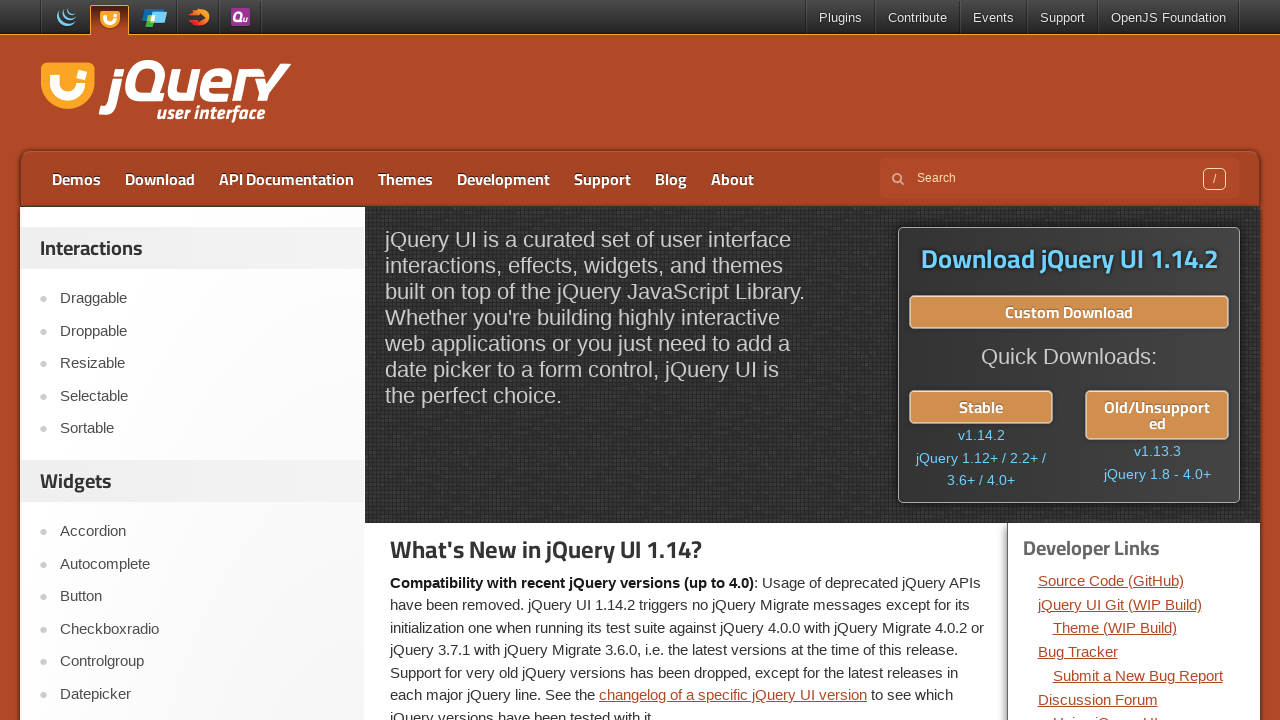

Clicked on the 'Draggable' link at (202, 299) on text=Draggable
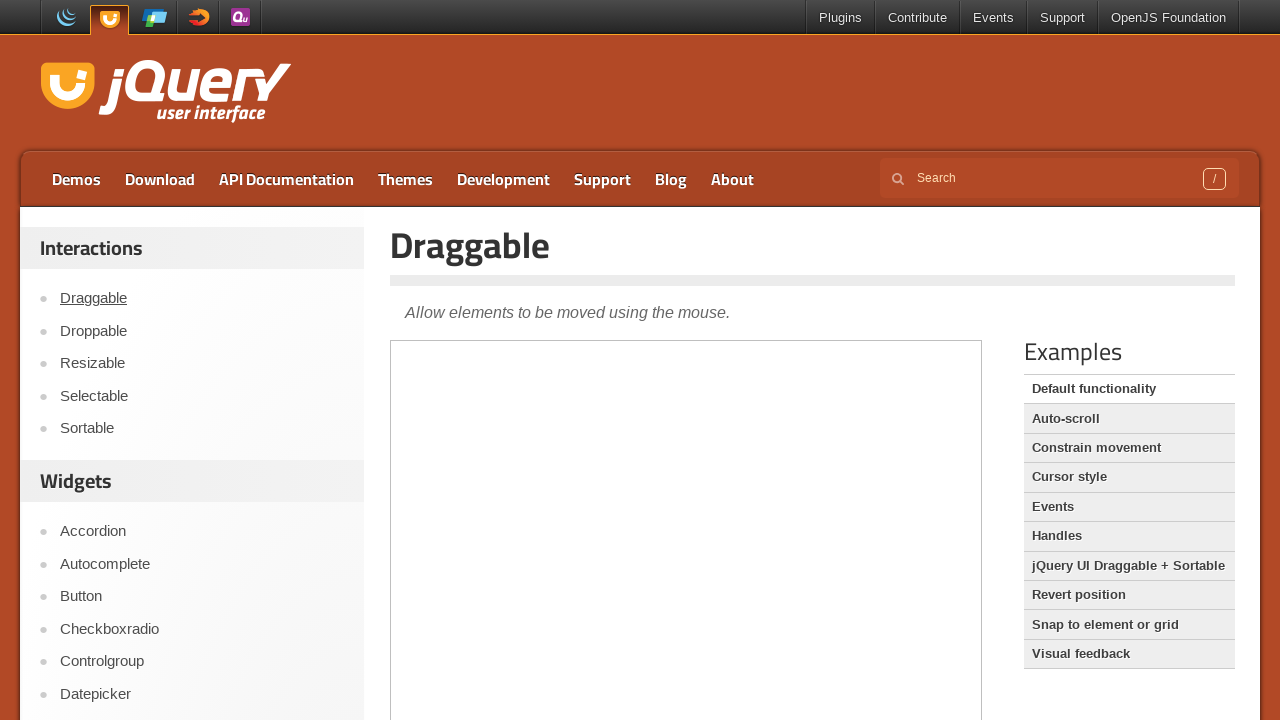

Draggable demo page loaded (networkidle state reached)
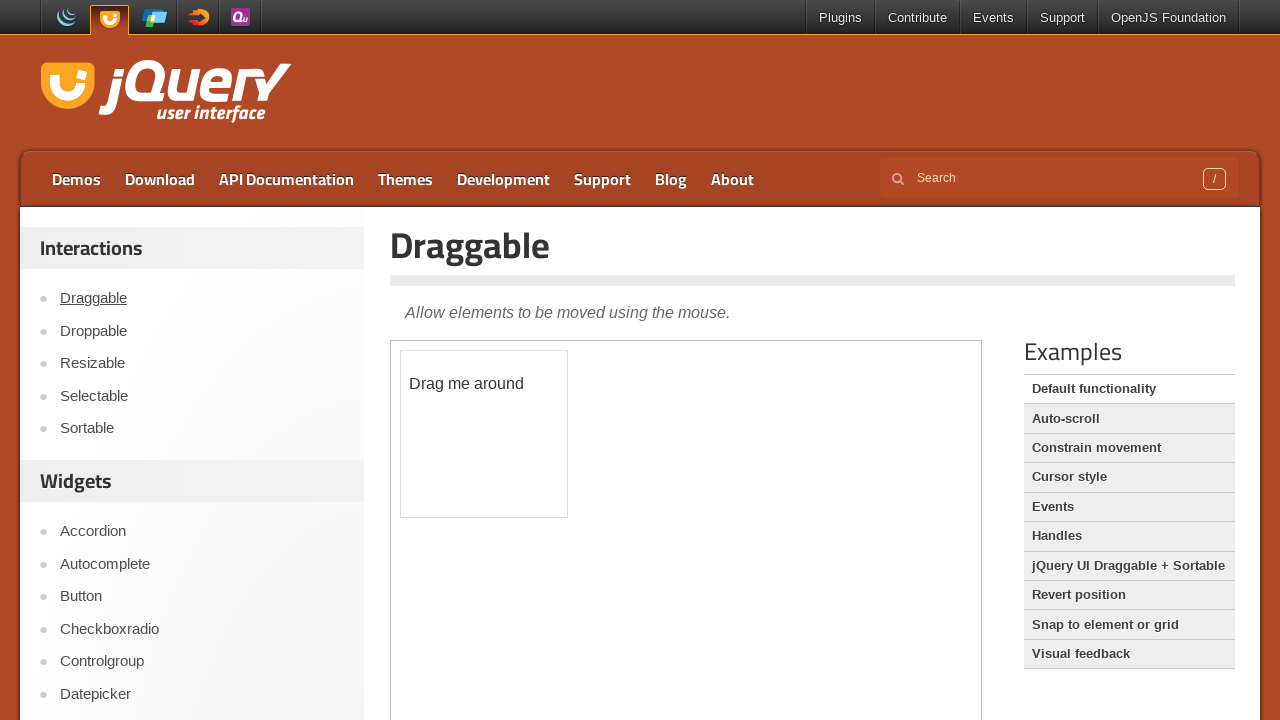

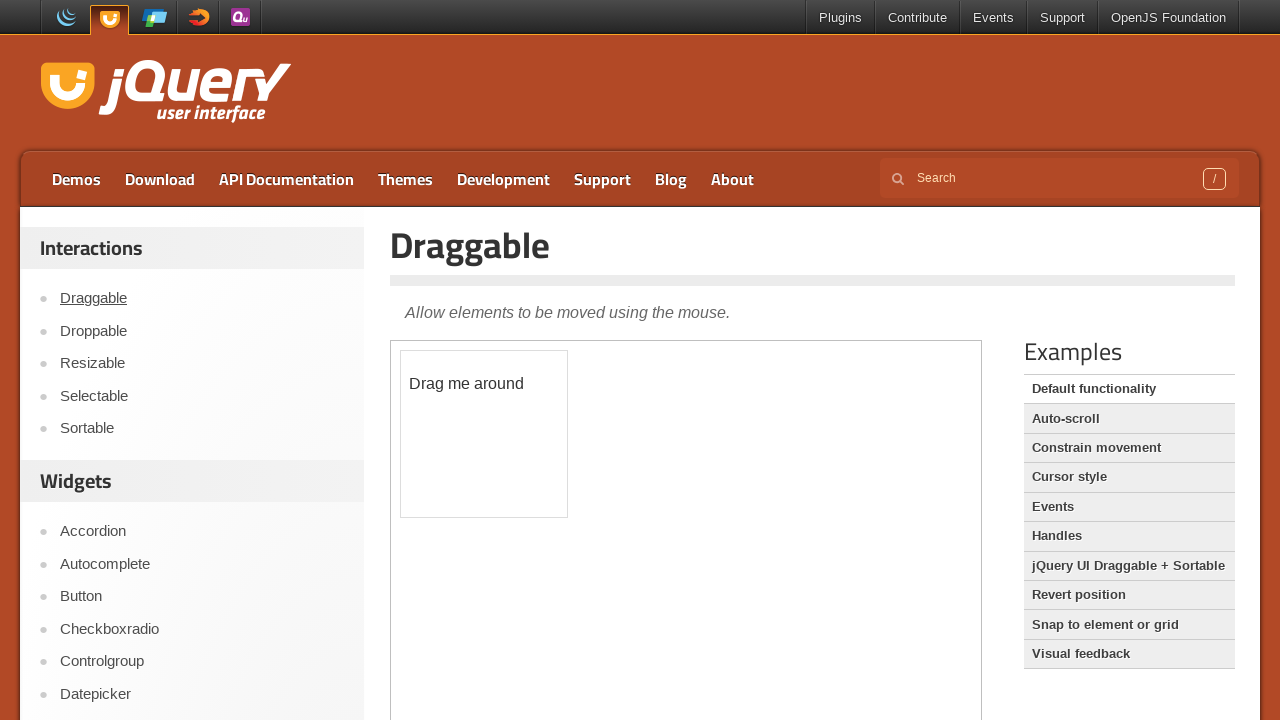